Tests sending keys to the currently active element on the page

Starting URL: https://selenium.dev/selenium/web/single_text_input.html

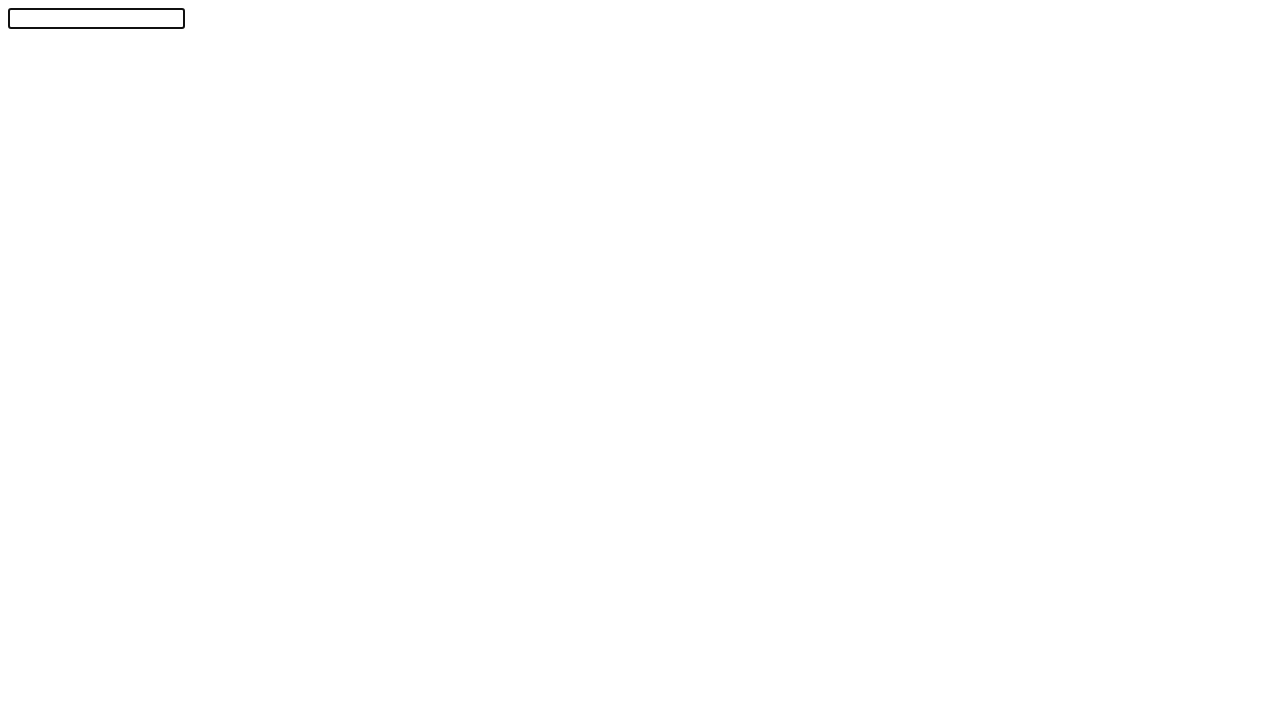

Typed 'abc' to the active element
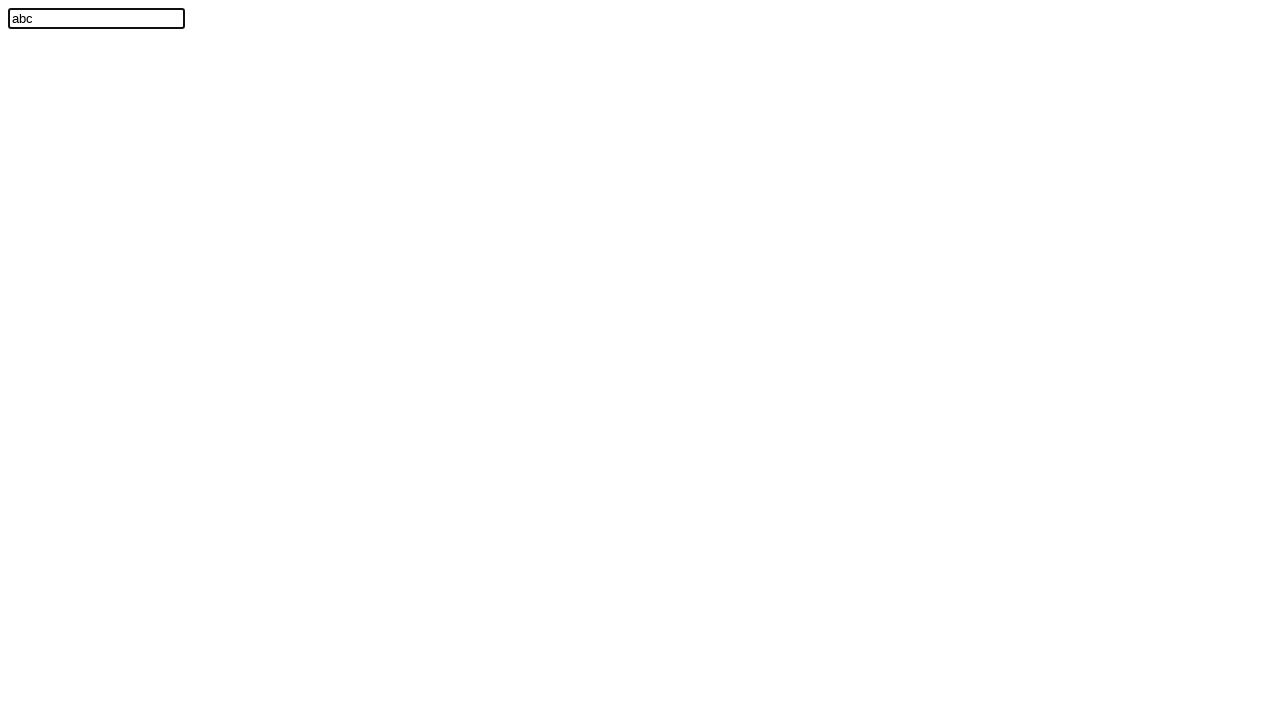

Located the text input field
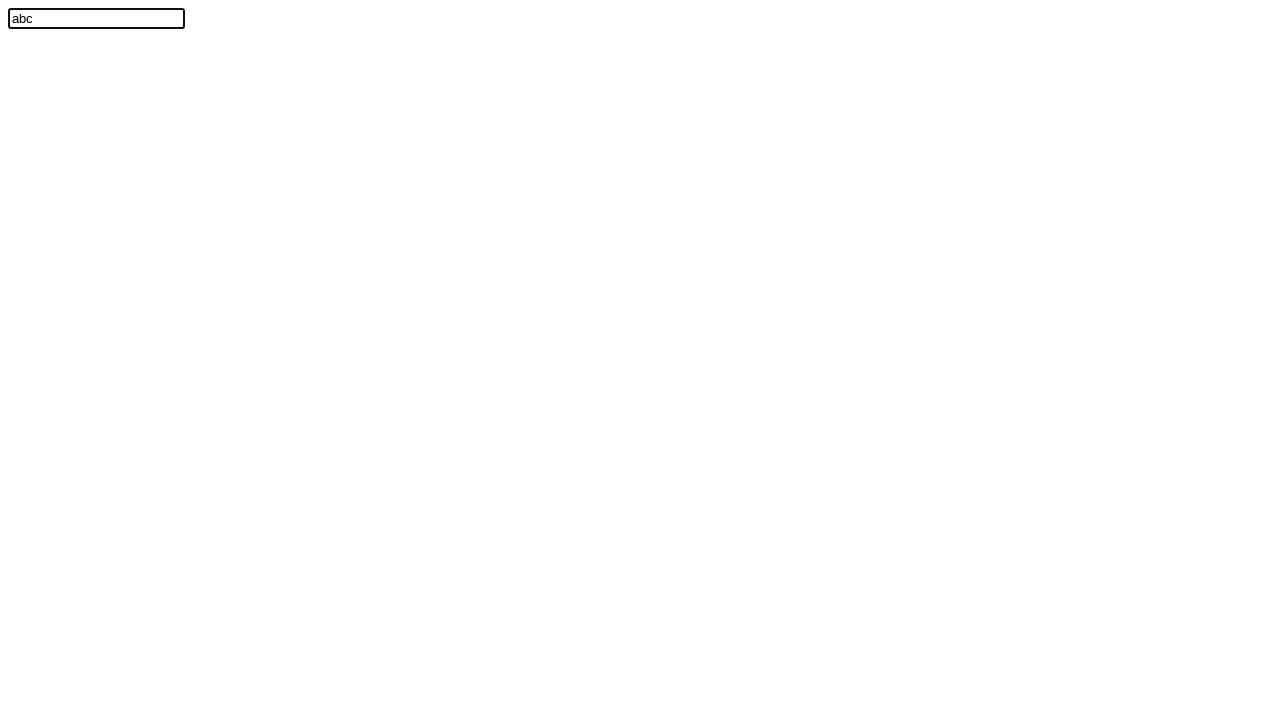

Verified that text input field contains 'abc'
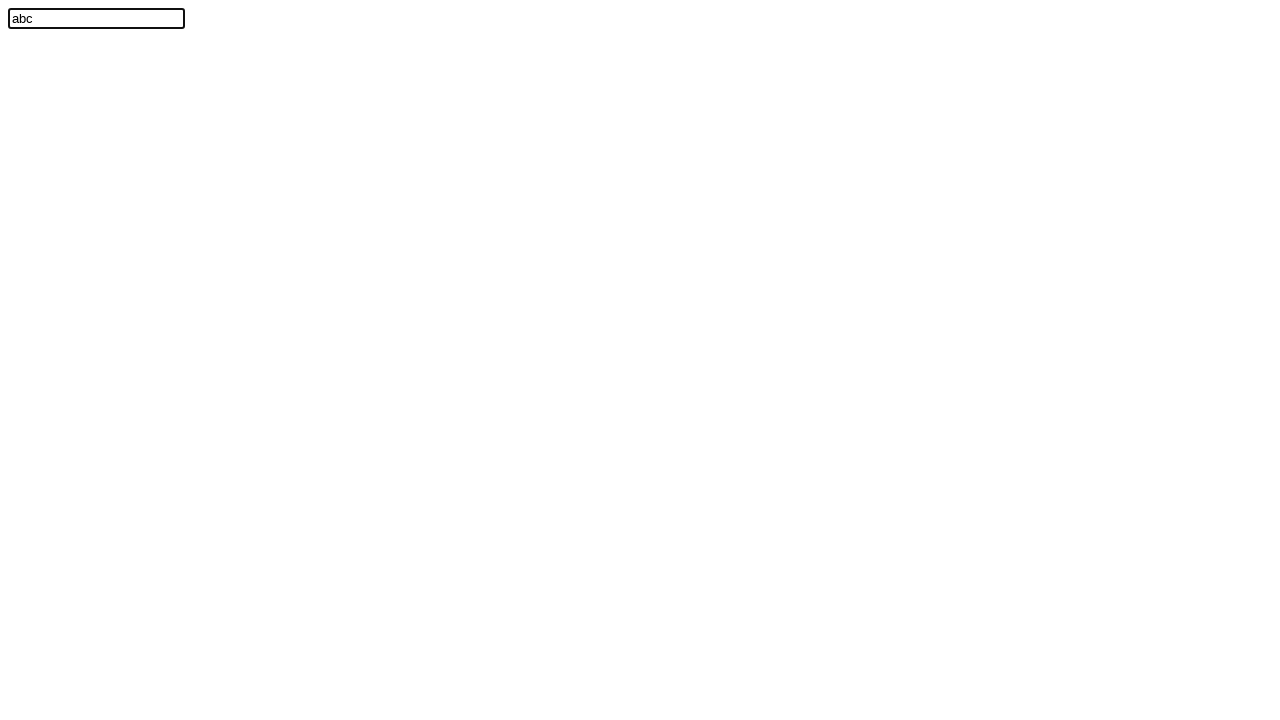

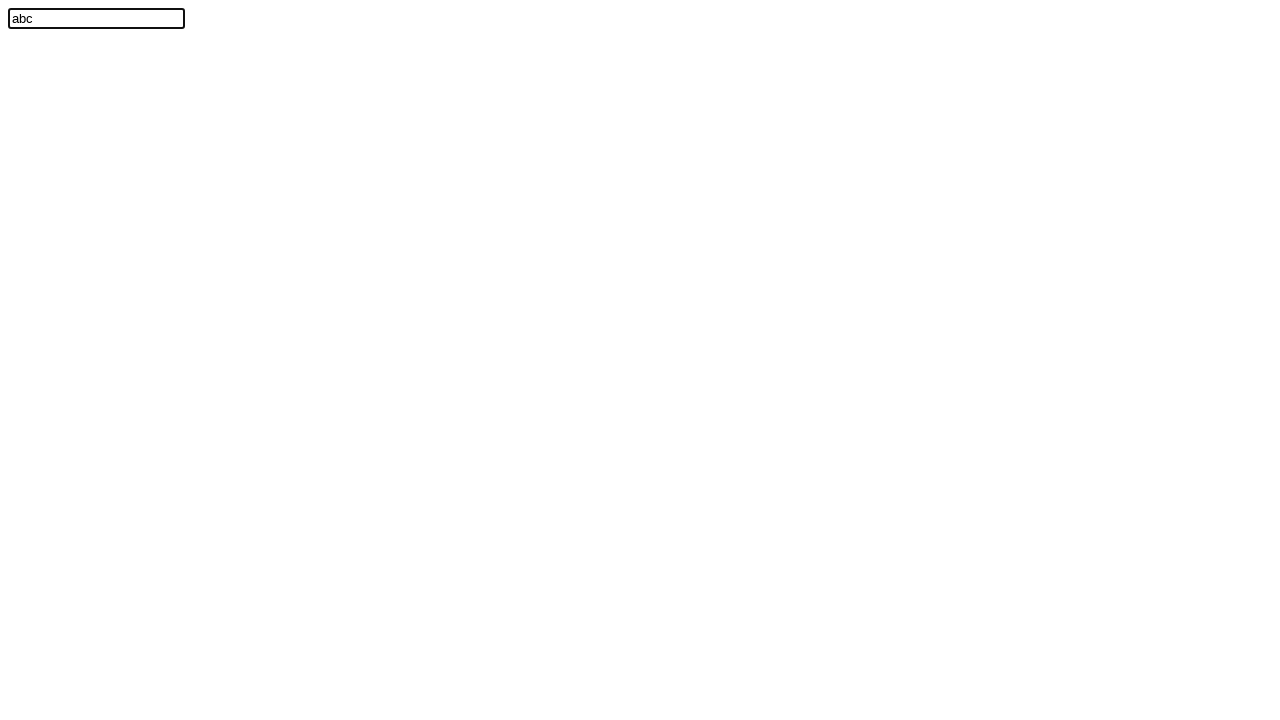